Tests opening the navigation bar by clicking the arrow toggler

Starting URL: https://test2-metafora-game.web.app/#/

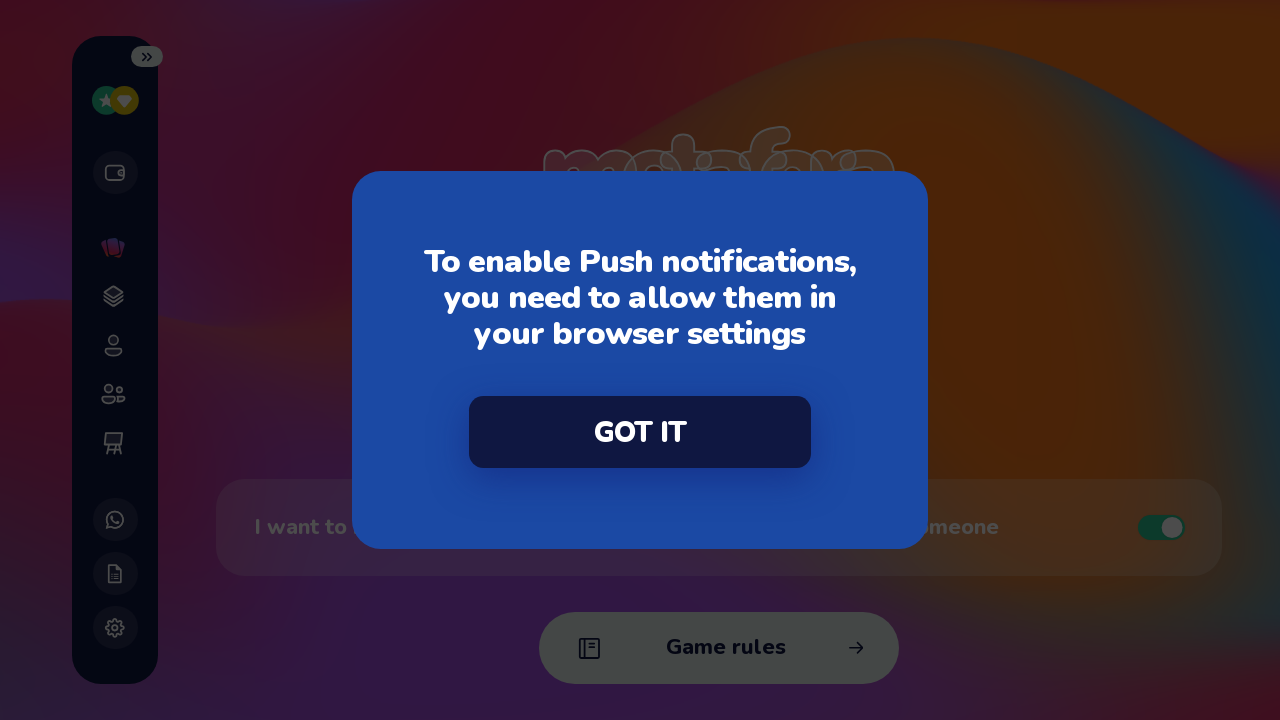

Dismissed initial popup by clicking 'Got it' at (640, 432) on internal:text="Got it"i
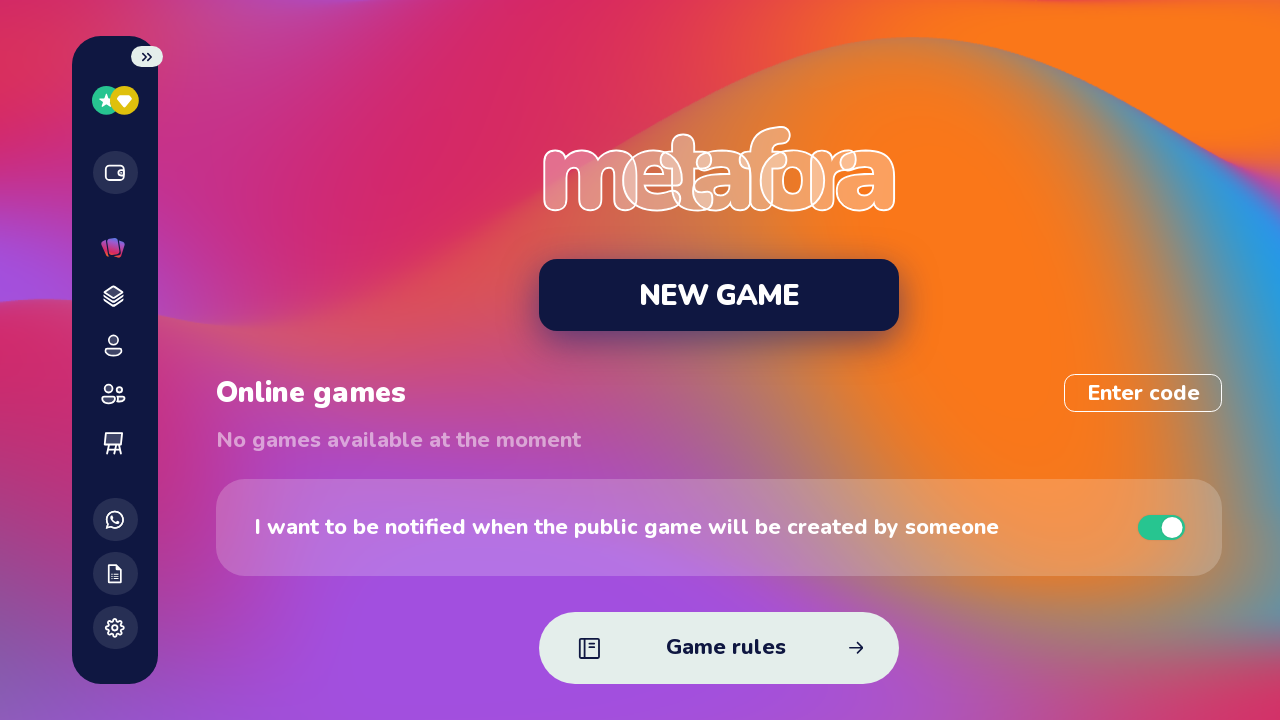

Clicked arrow toggler to open navigation bar at (147, 57) on .ArrowToggler--Co3Av
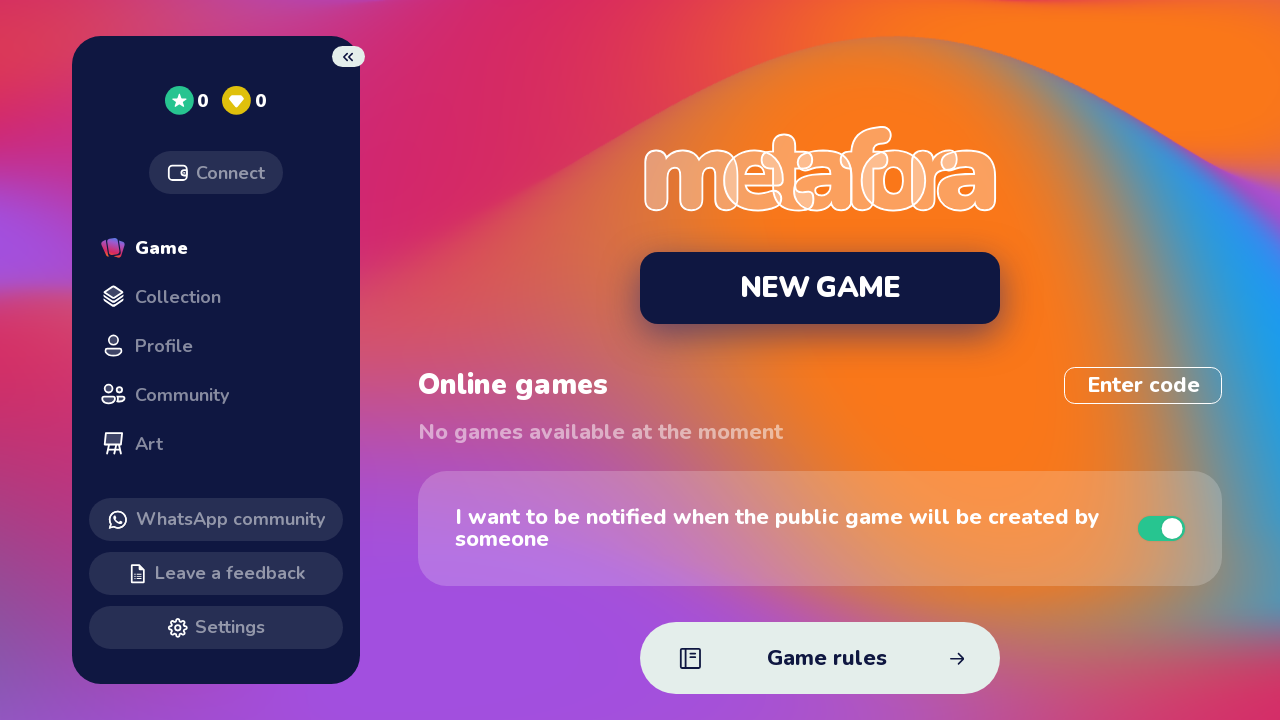

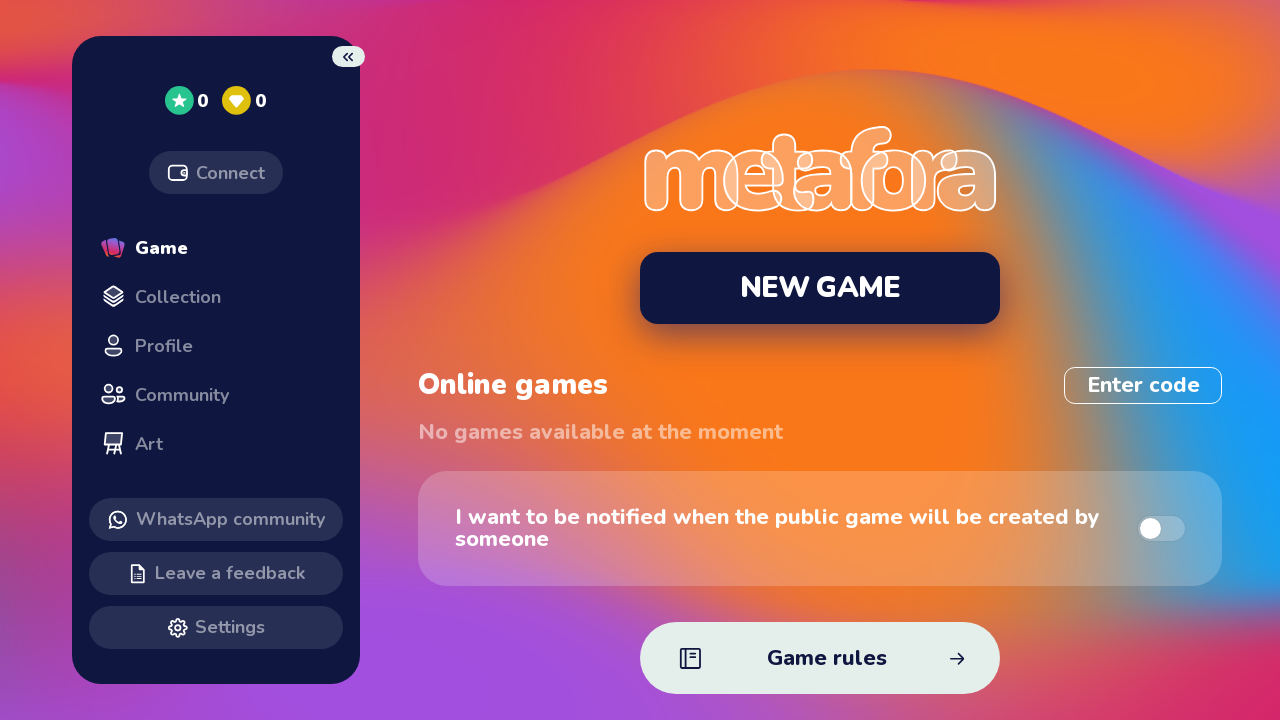